Navigates to Cravita India website, then navigates to OrangeHRM demo site, and verifies page title and URL are accessible.

Starting URL: https://cravitaindia.com/index.html

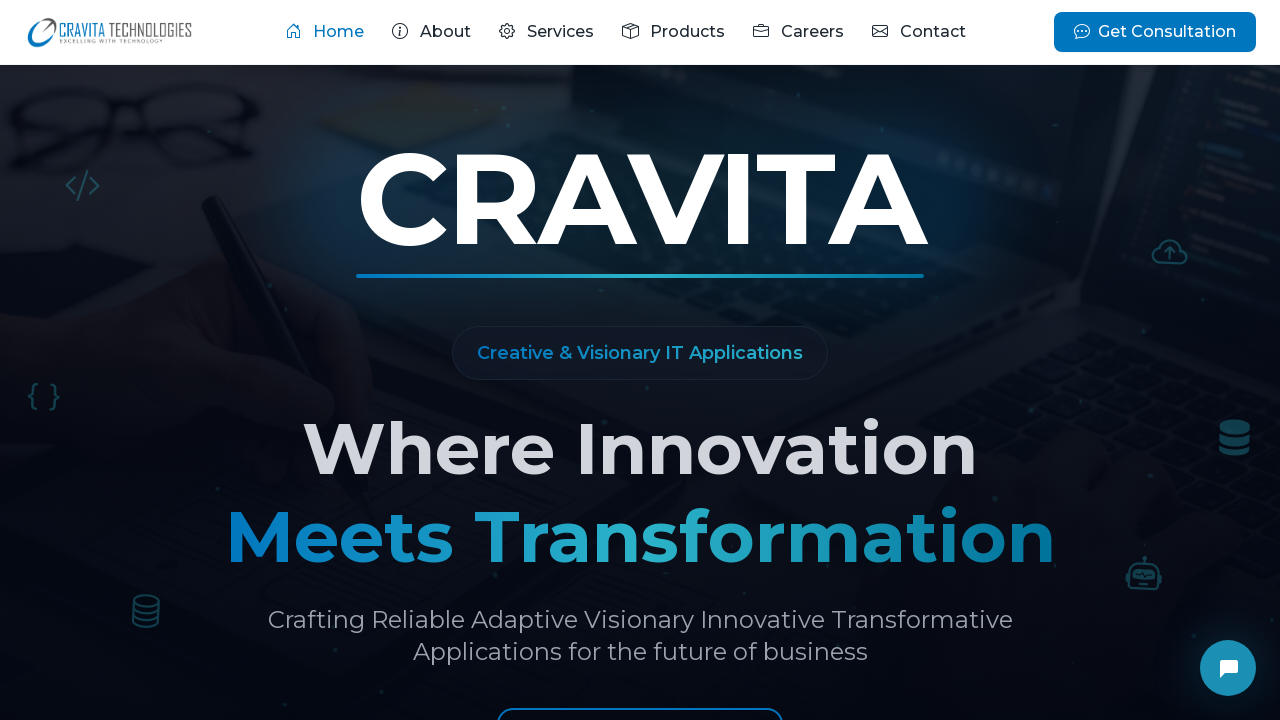

Set viewport size to 1920x1080
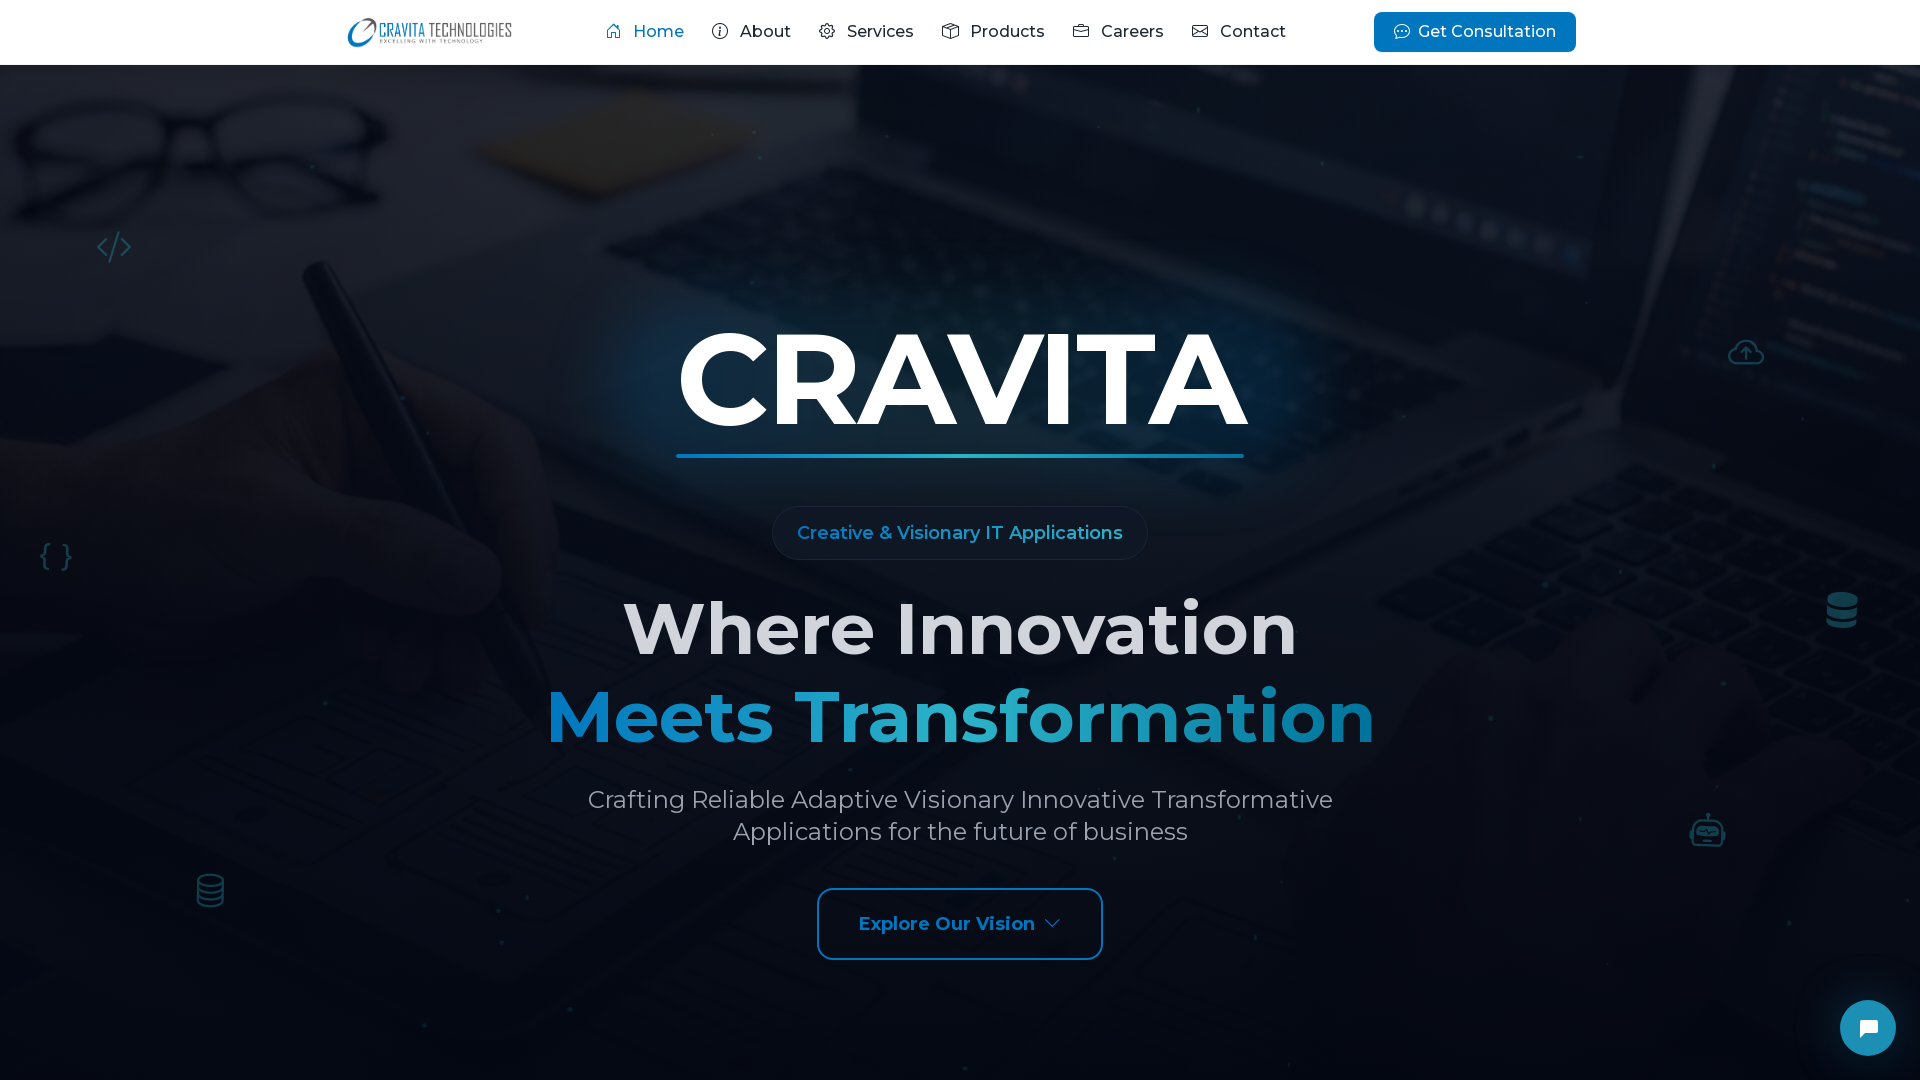

Navigated to OrangeHRM demo login page
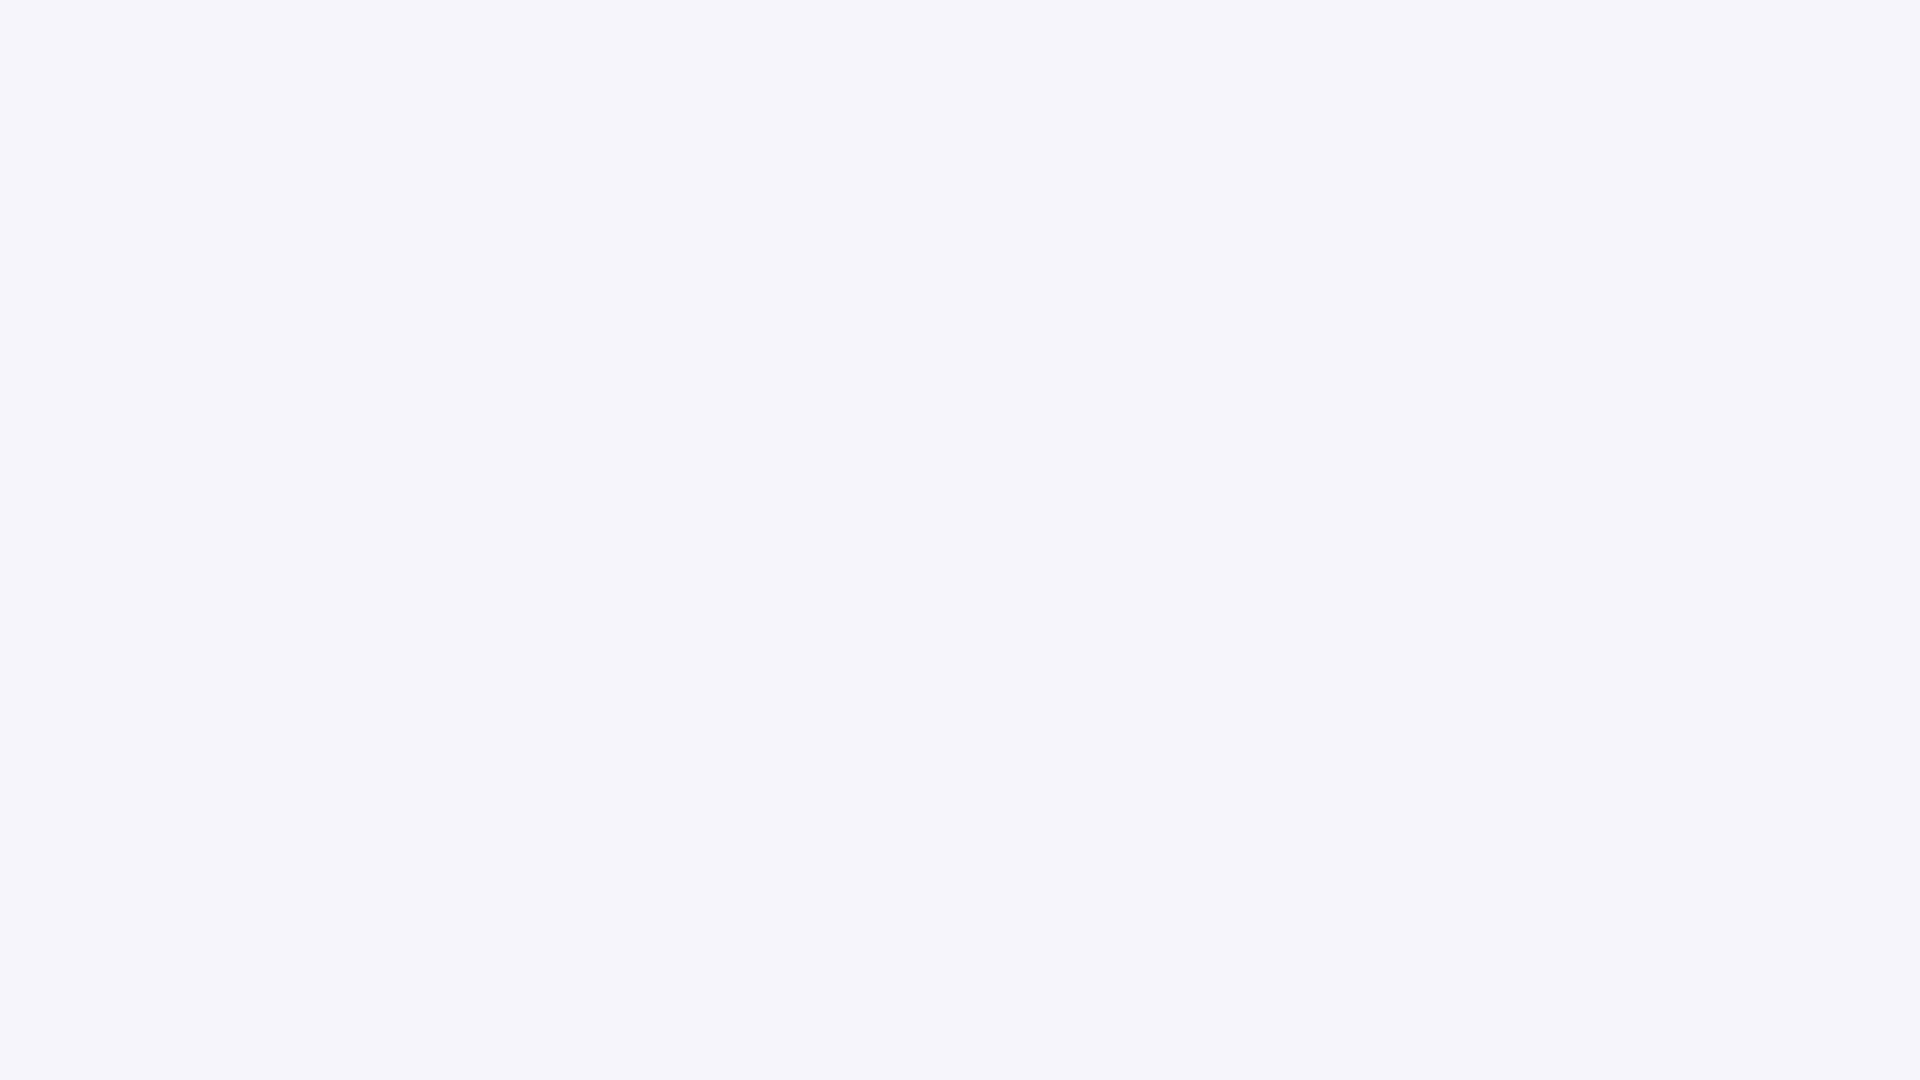

Waited for page DOM to be fully loaded
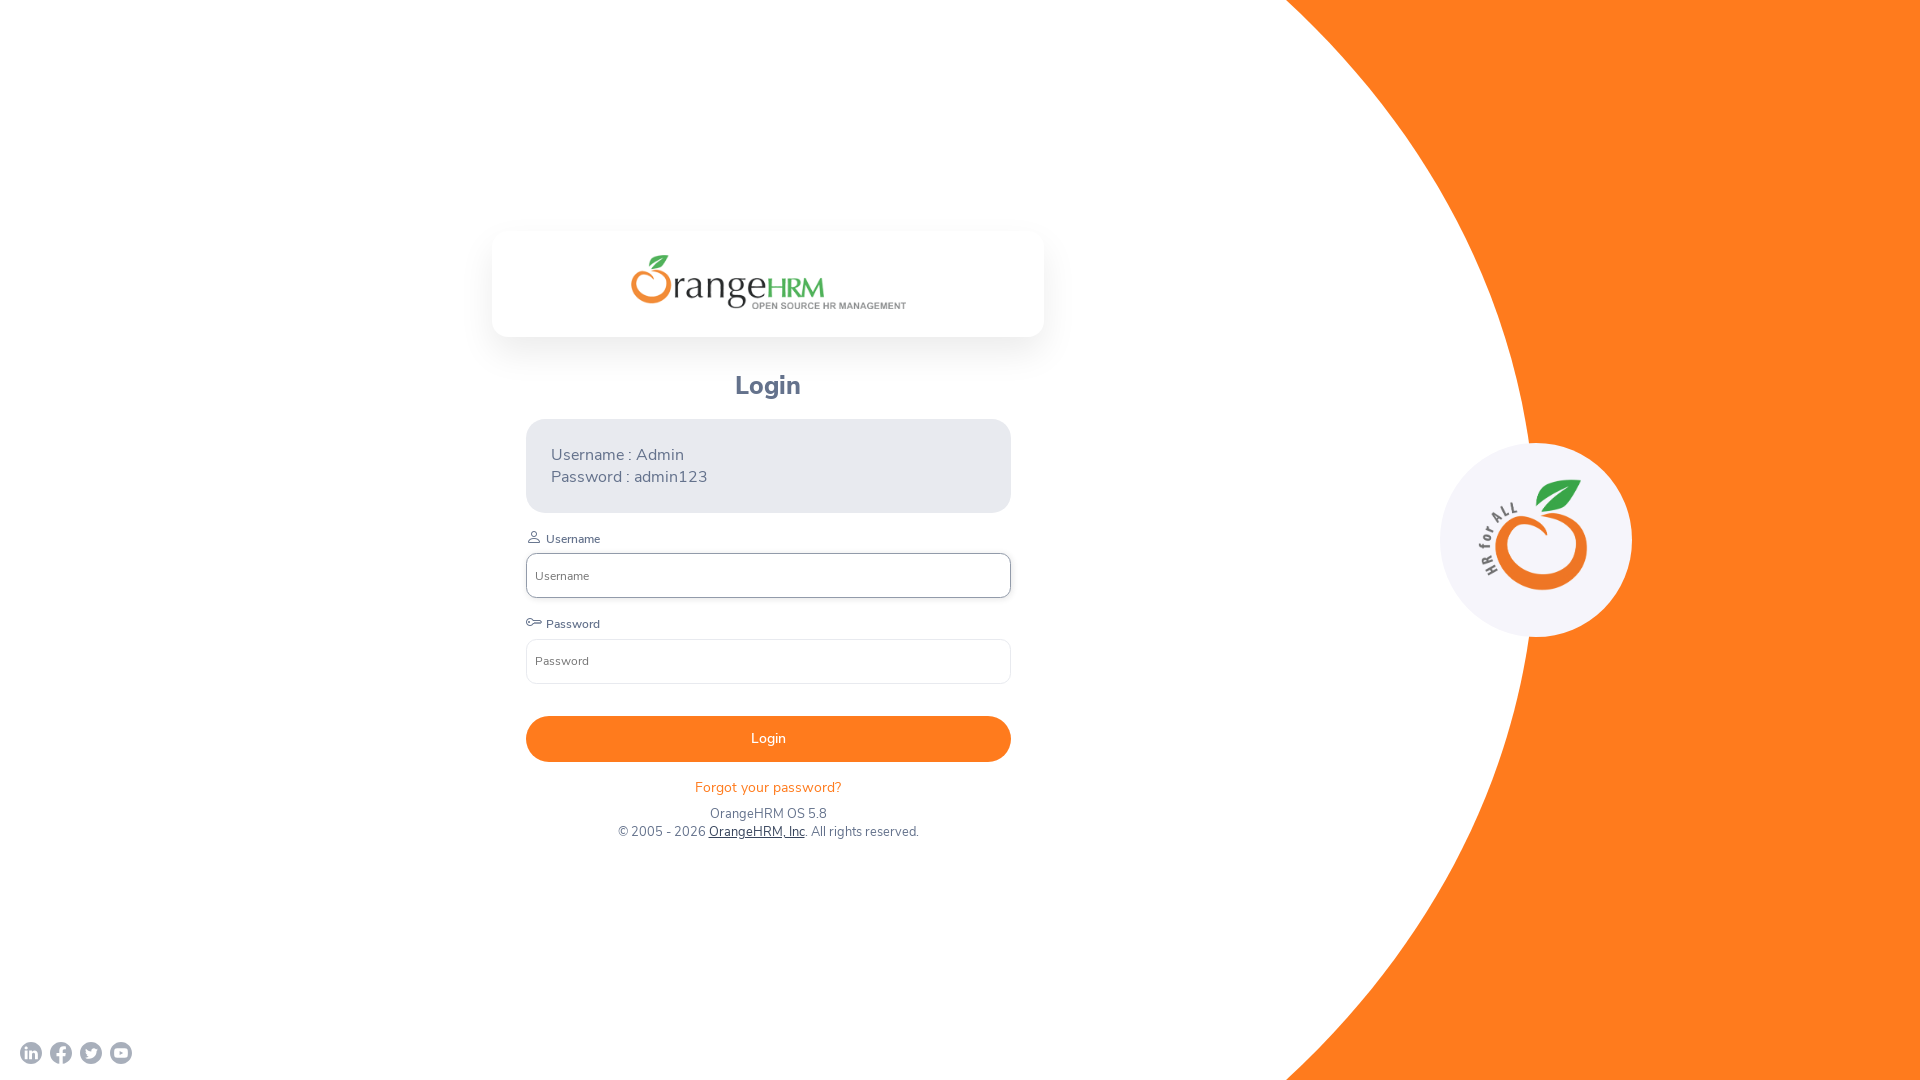

Retrieved page title: OrangeHRM
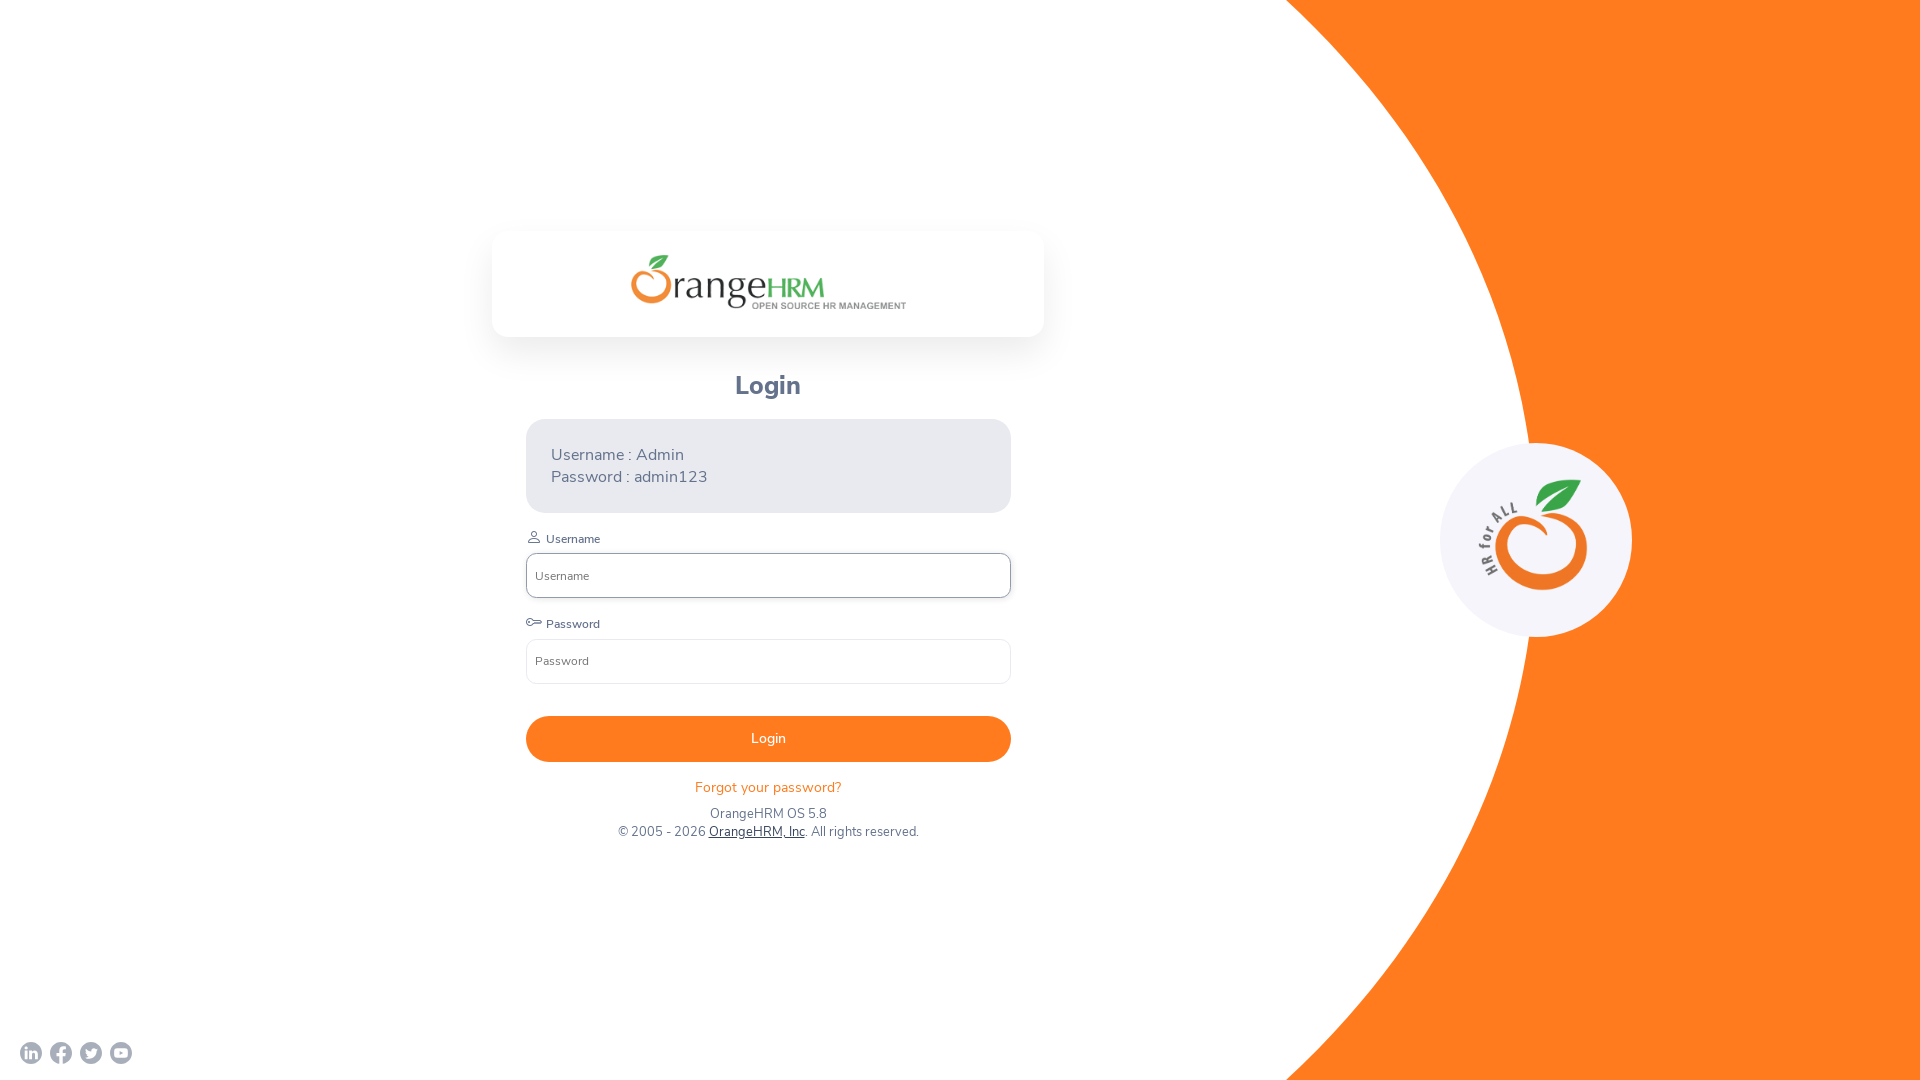

Retrieved current URL: https://opensource-demo.orangehrmlive.com/web/index.php/auth/login
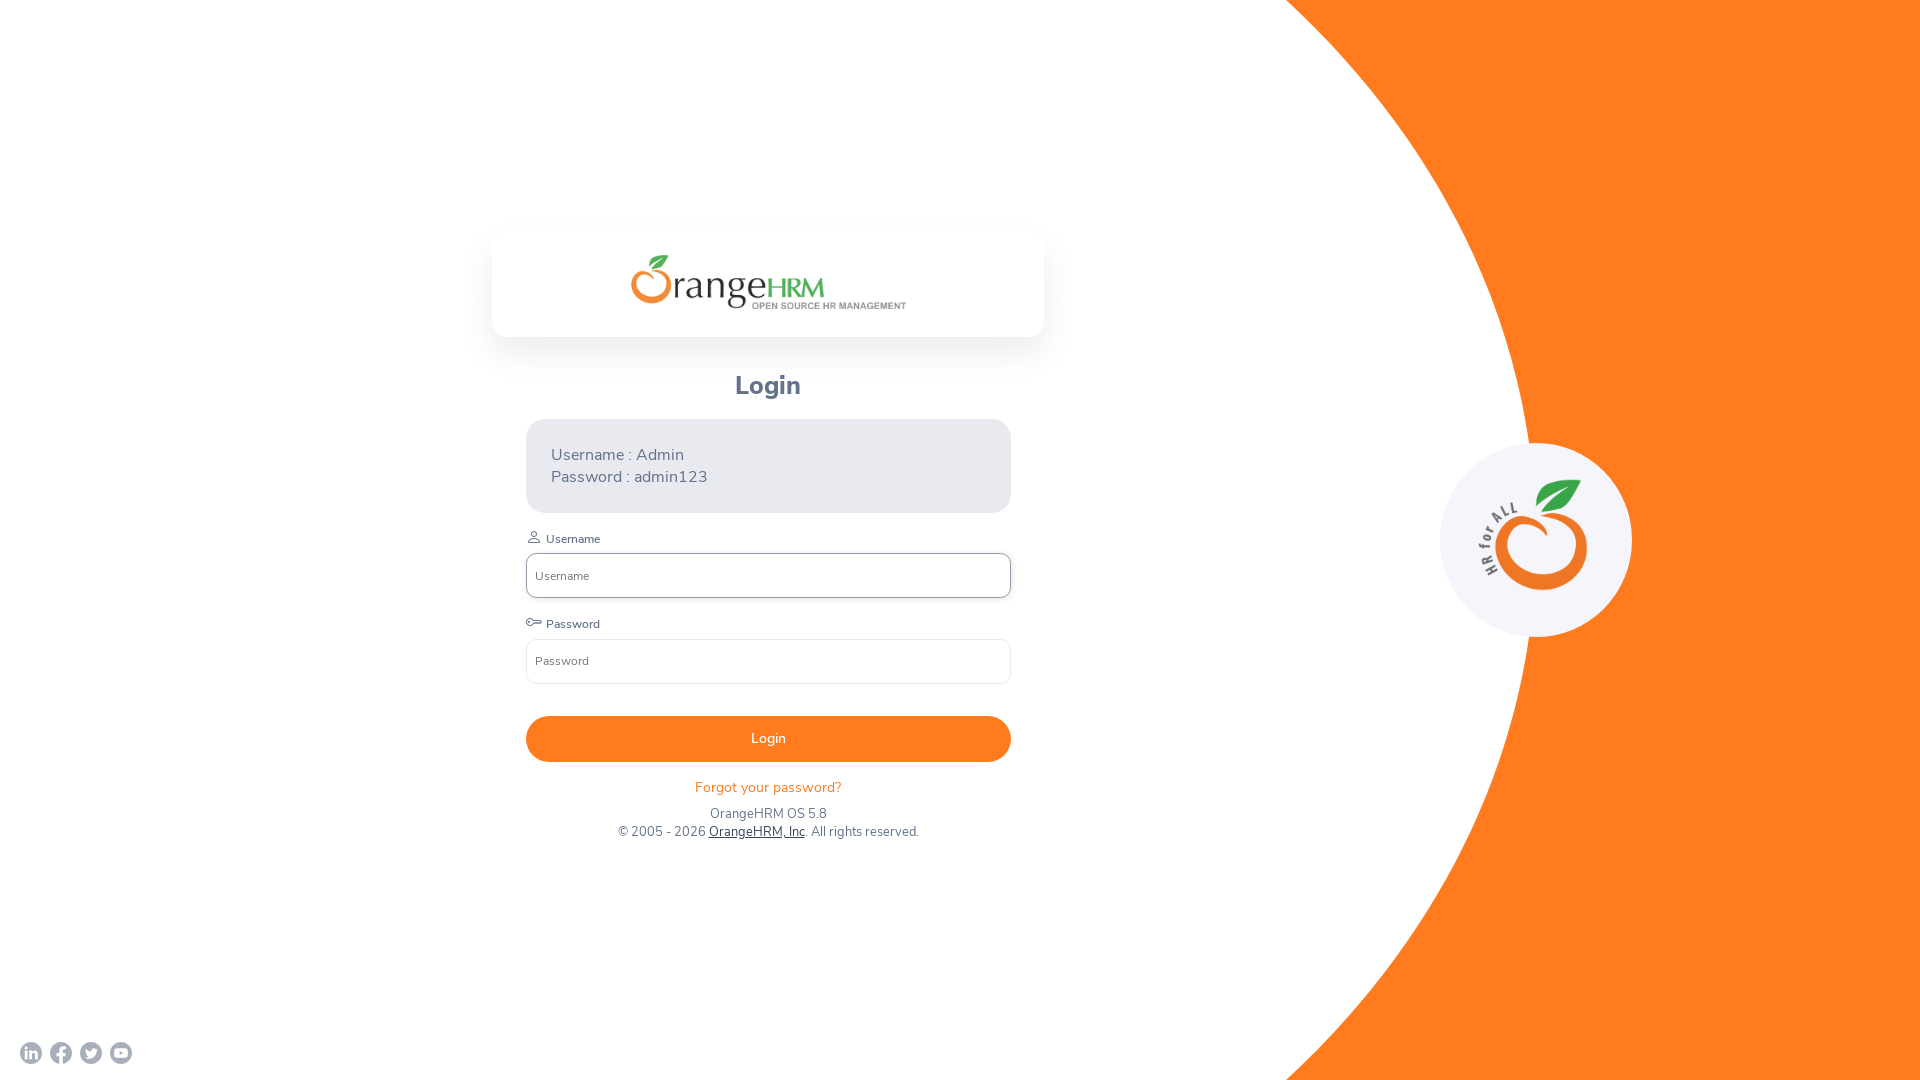

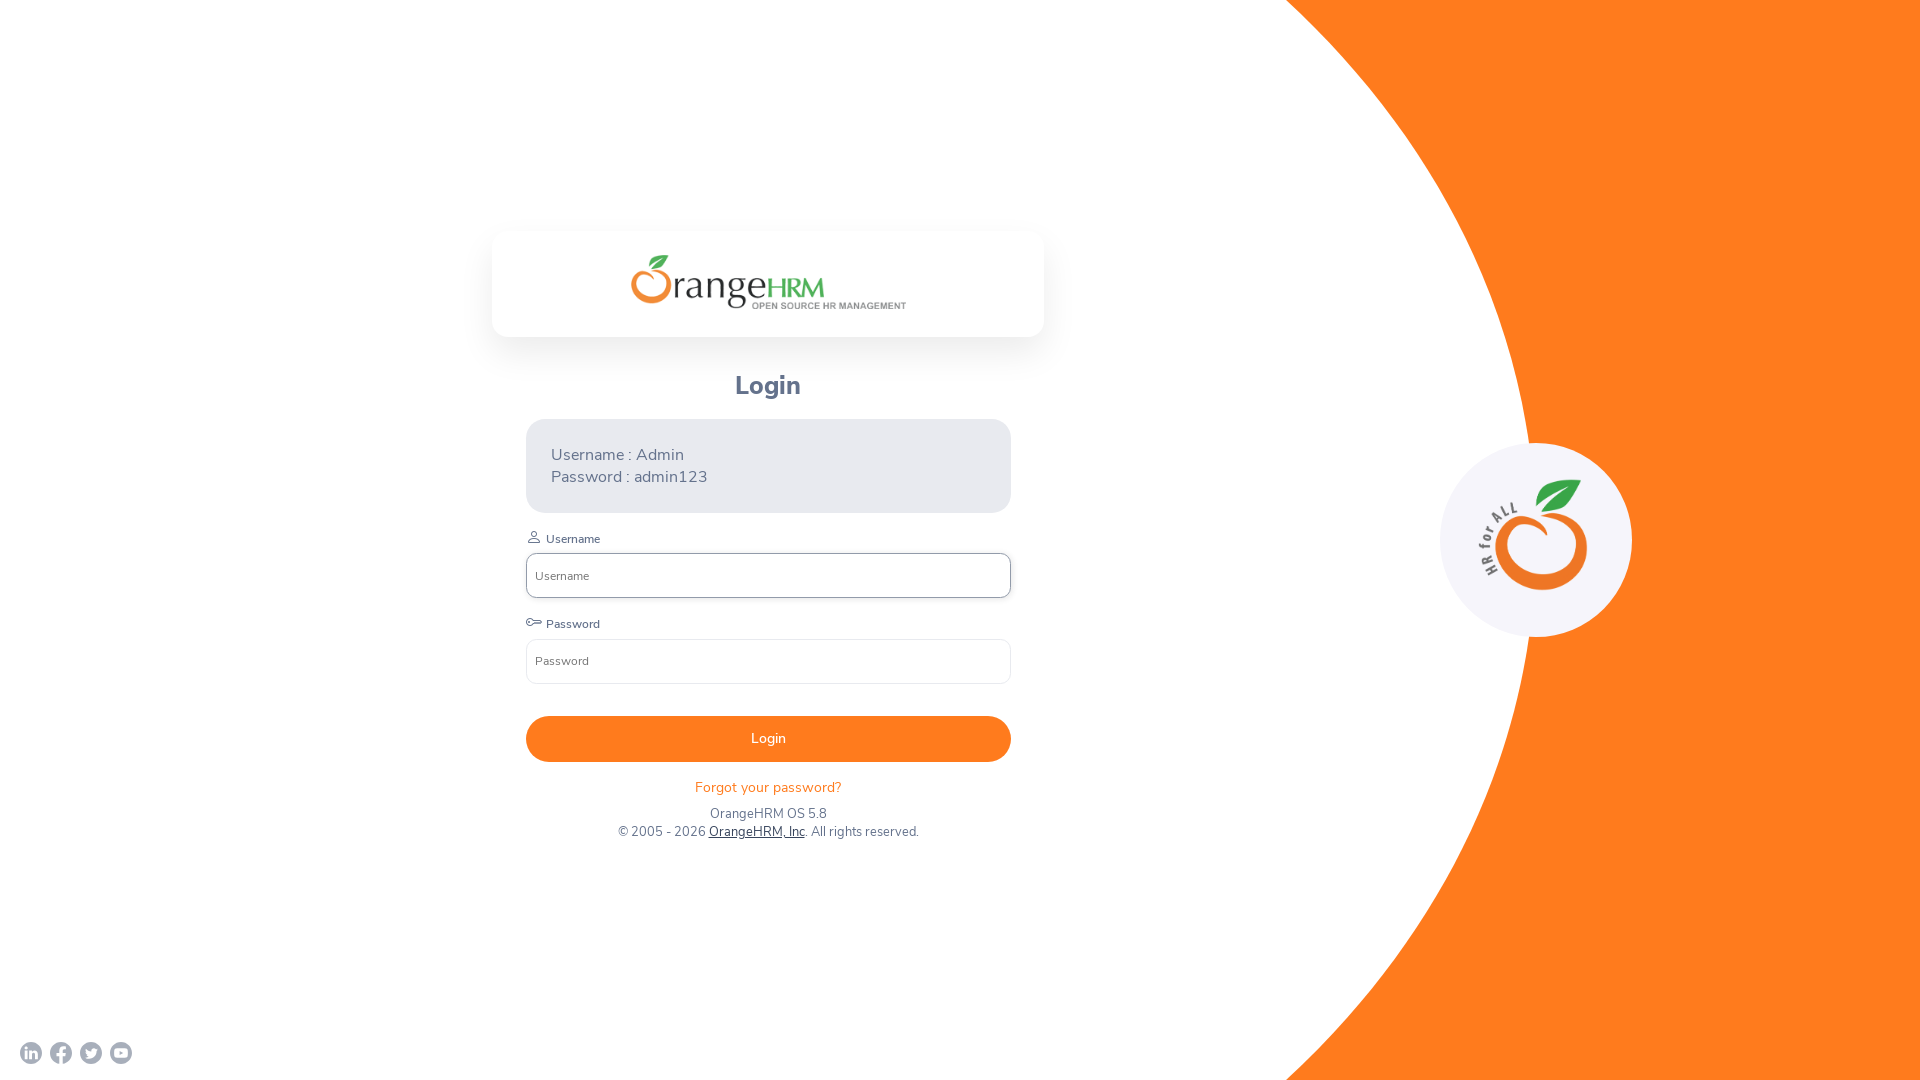